Tests browser interactions on jQueryUI website including finding menu elements, hovering over the "Support" link, and performing a right-click context action on the "Events" link.

Starting URL: https://jqueryui.com/droppable/

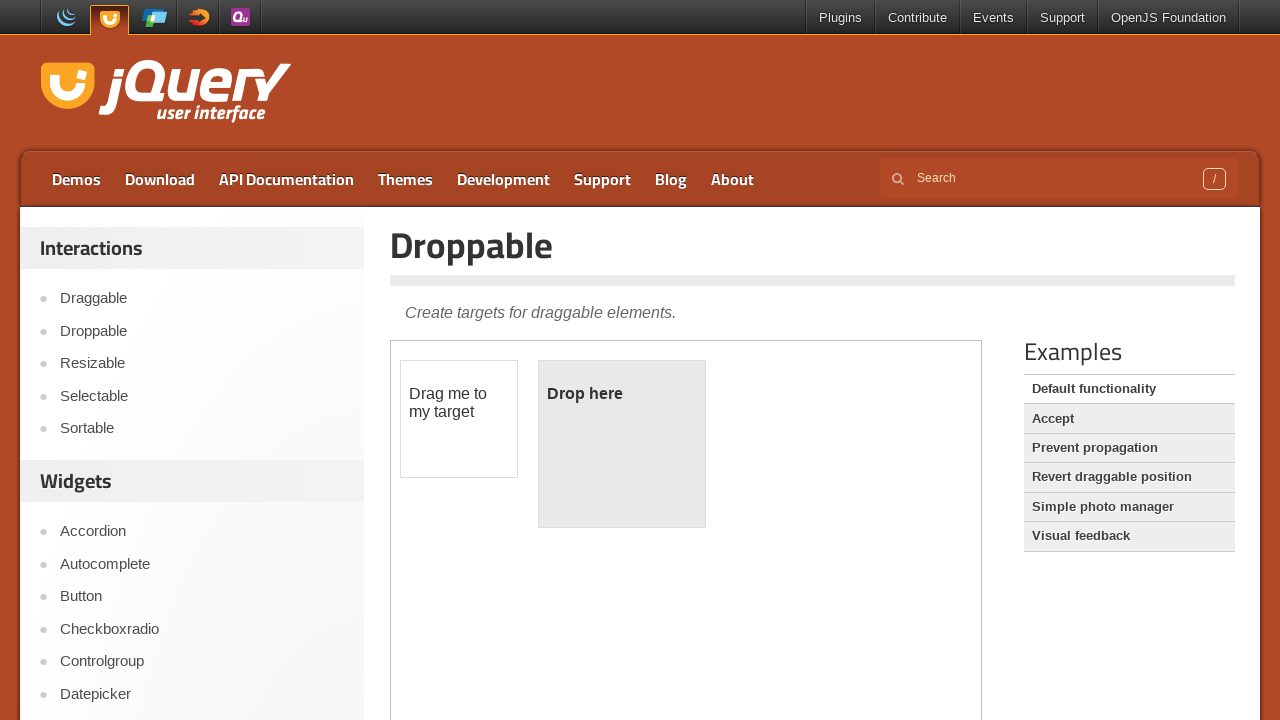

Waited for top menu to be visible
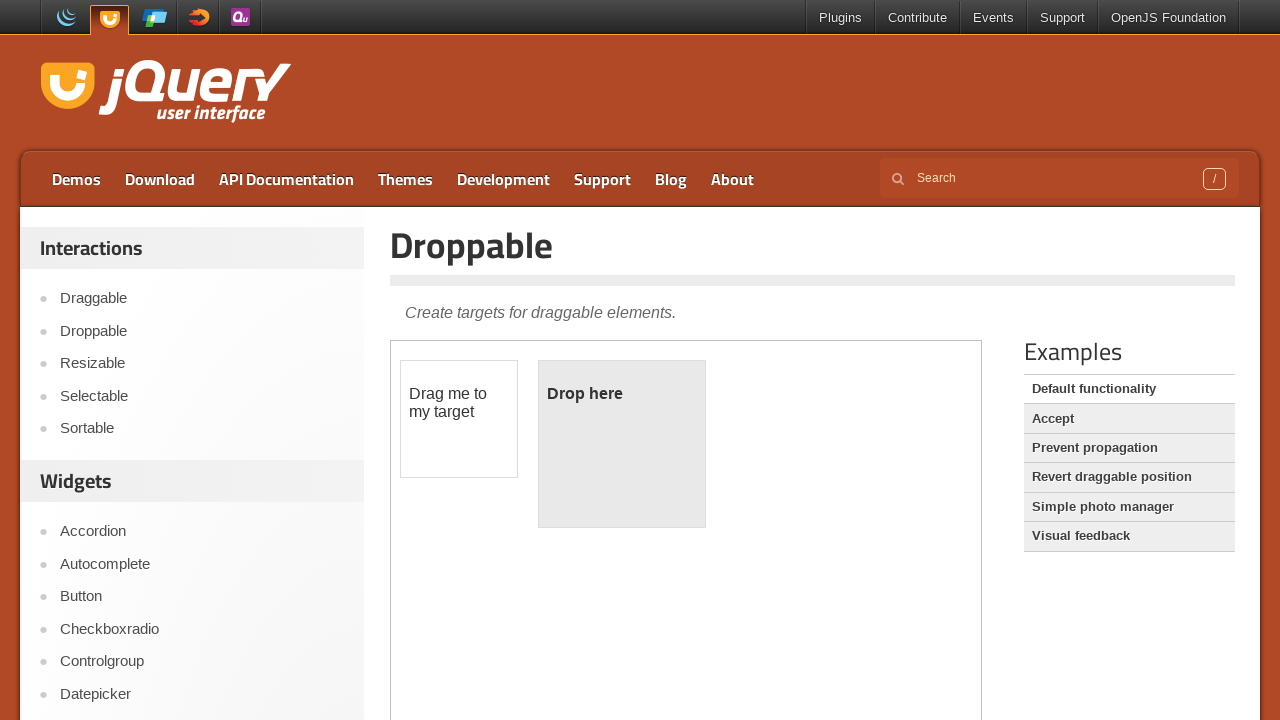

Waited for sidebar to be visible
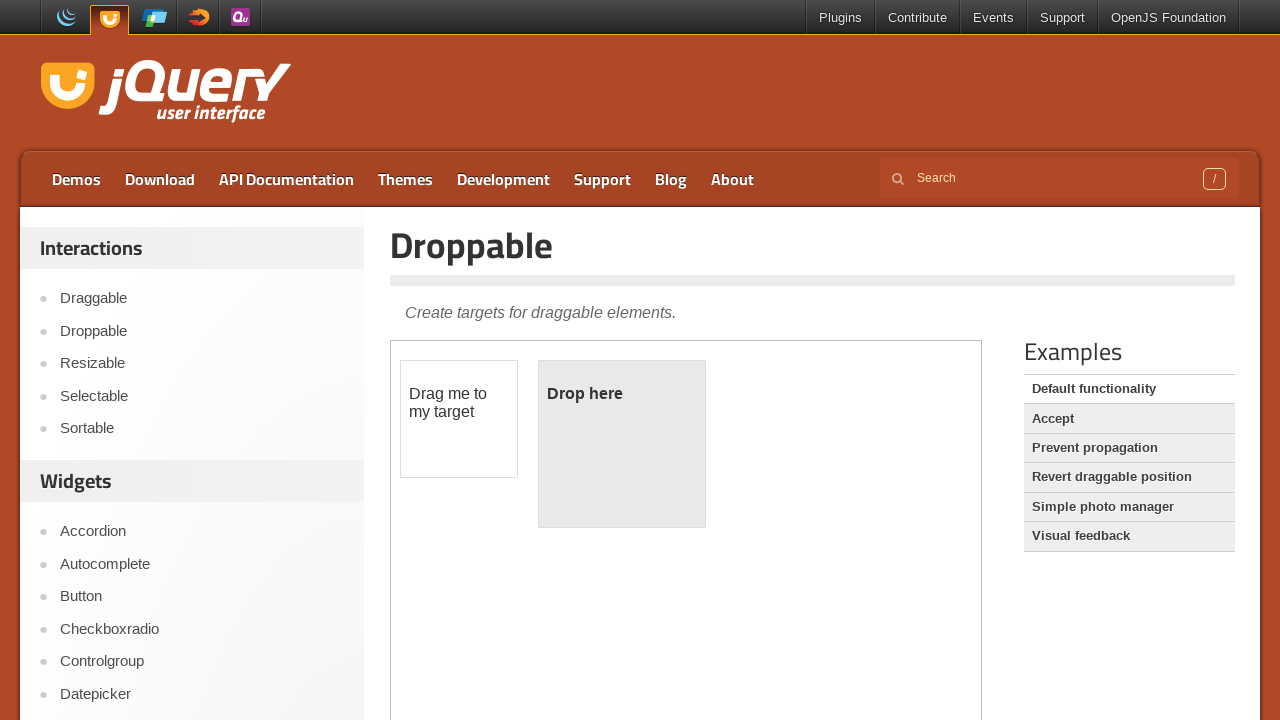

Hovered over the Support link in navigation at (1062, 18) on a:text('Support')
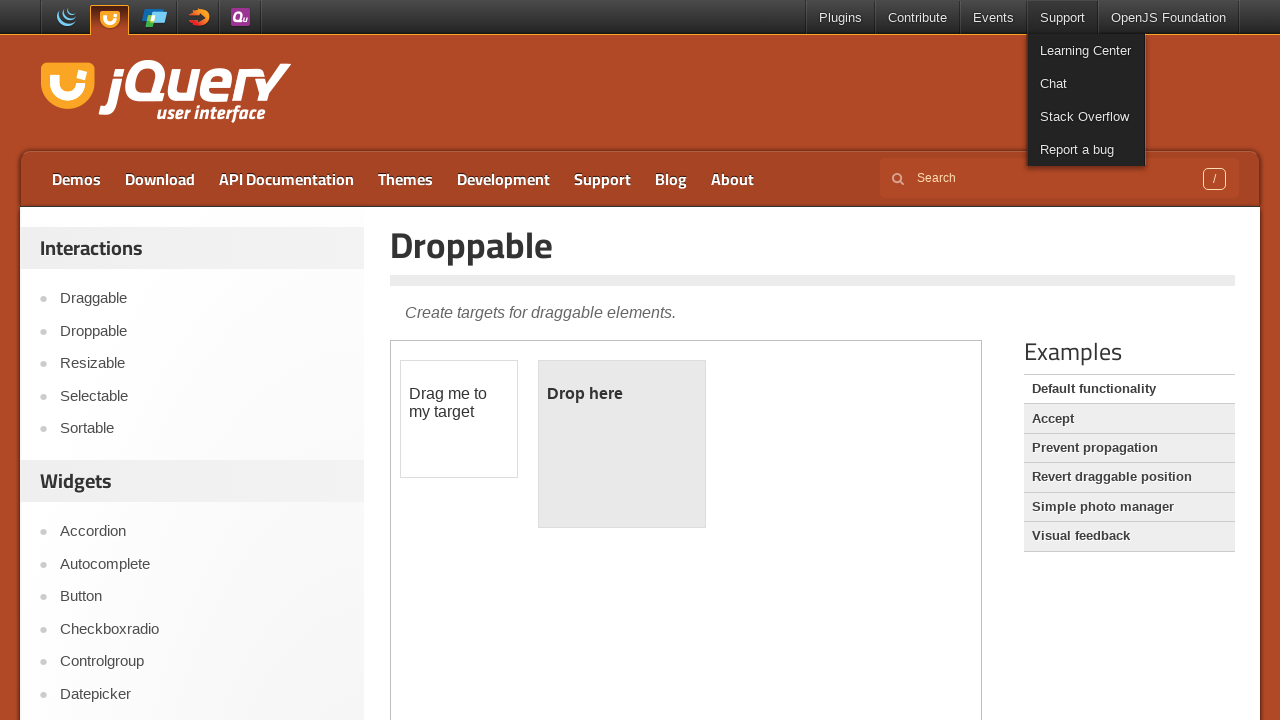

Waited 1000ms for hover effects to render
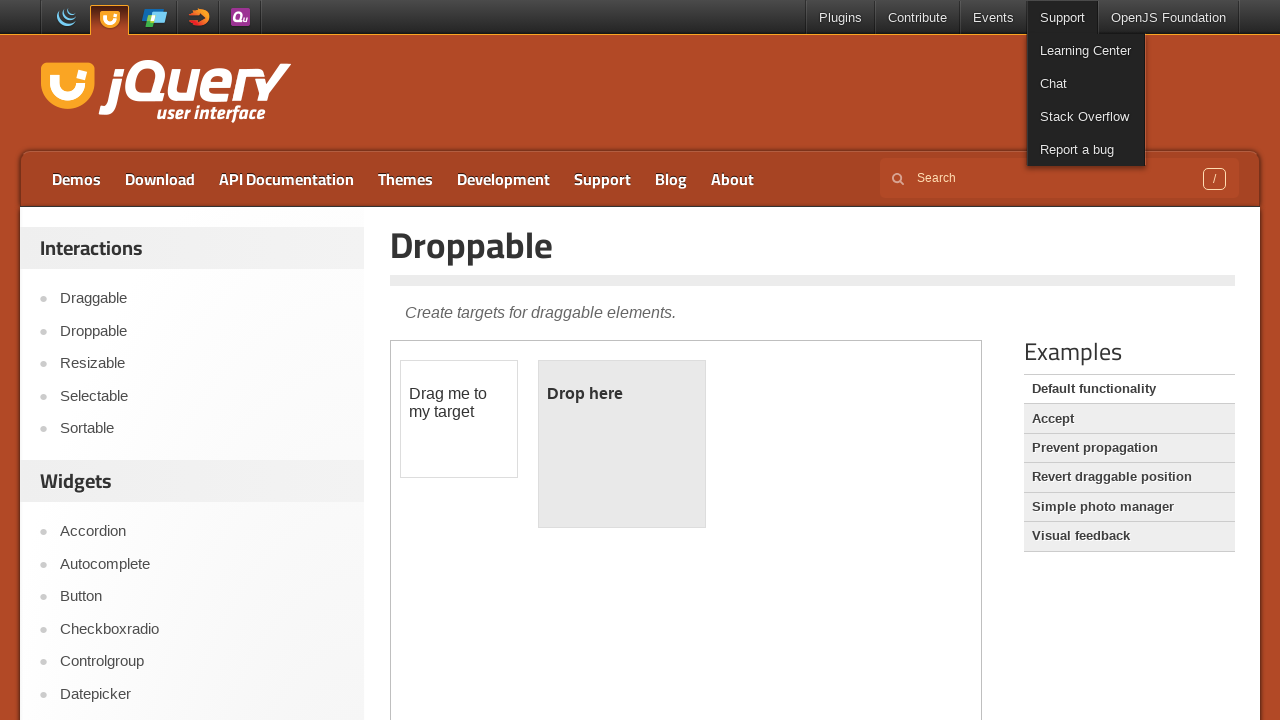

Right-clicked on the Events link to open context menu at (994, 18) on a:text('Events')
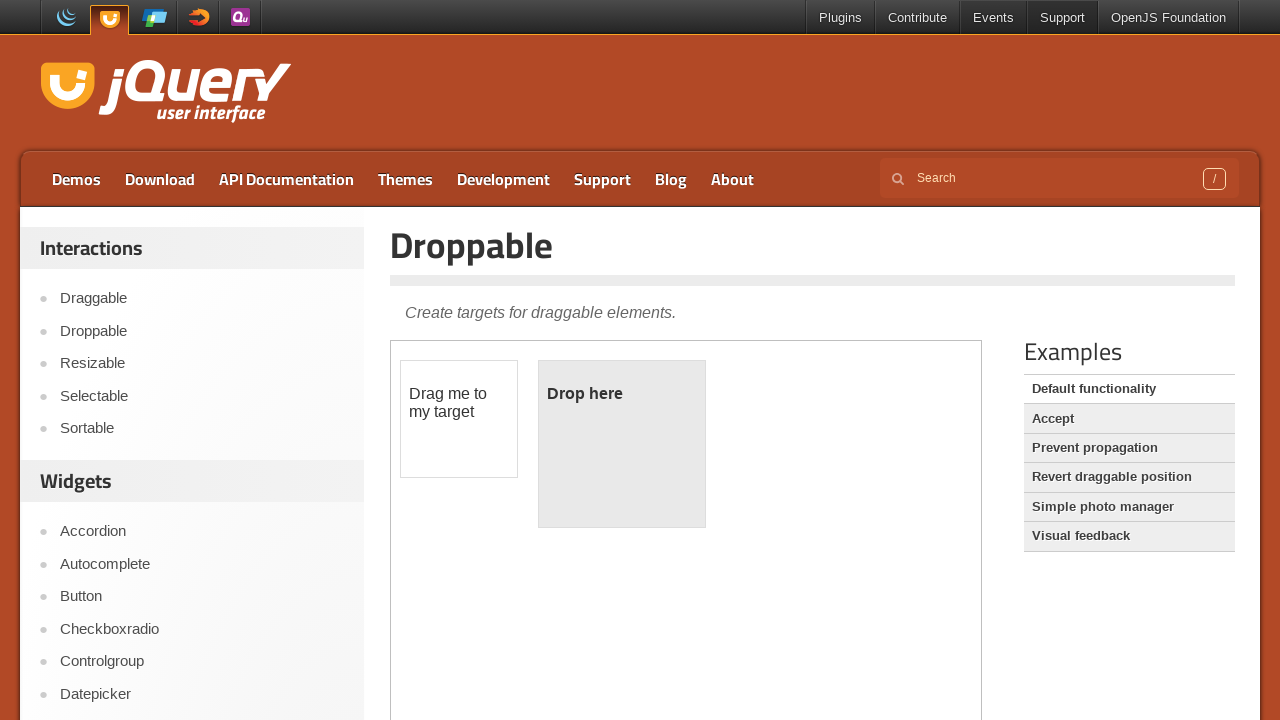

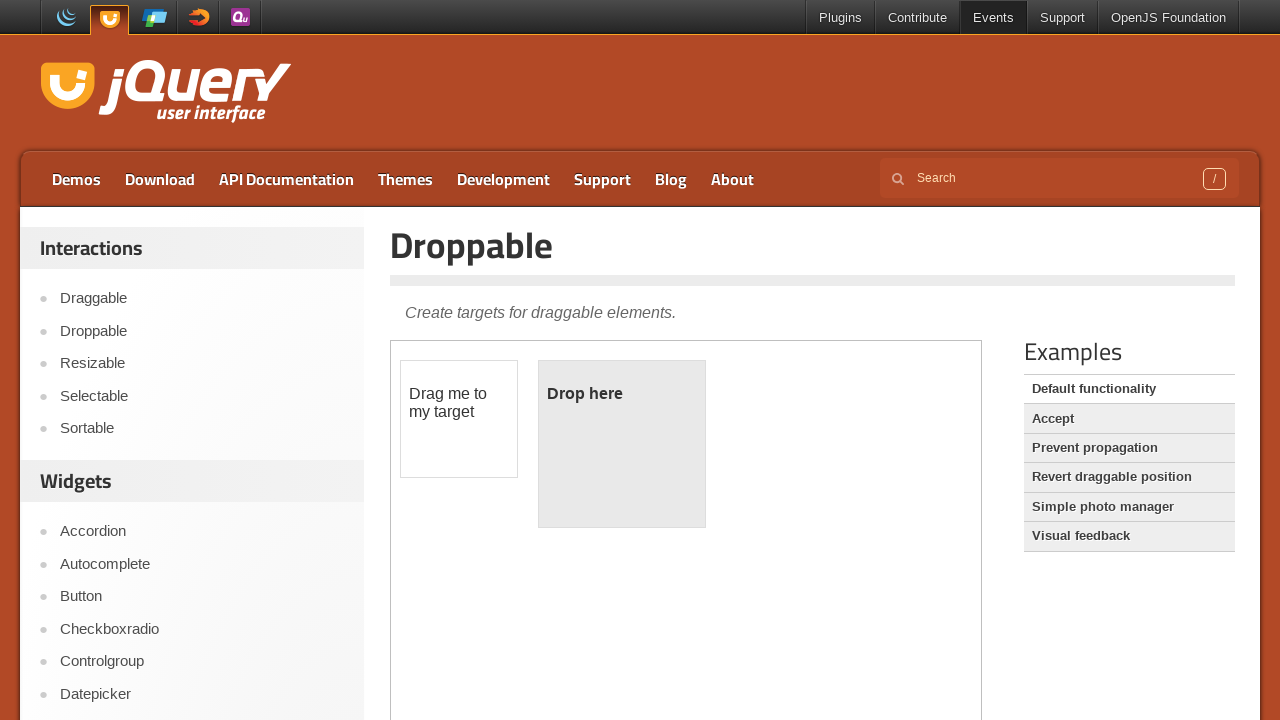